Navigates to a contact form website and clicks on an input field that follows the user element (likely the second input after a user-related field)

Starting URL: http://www.mycontactform.com

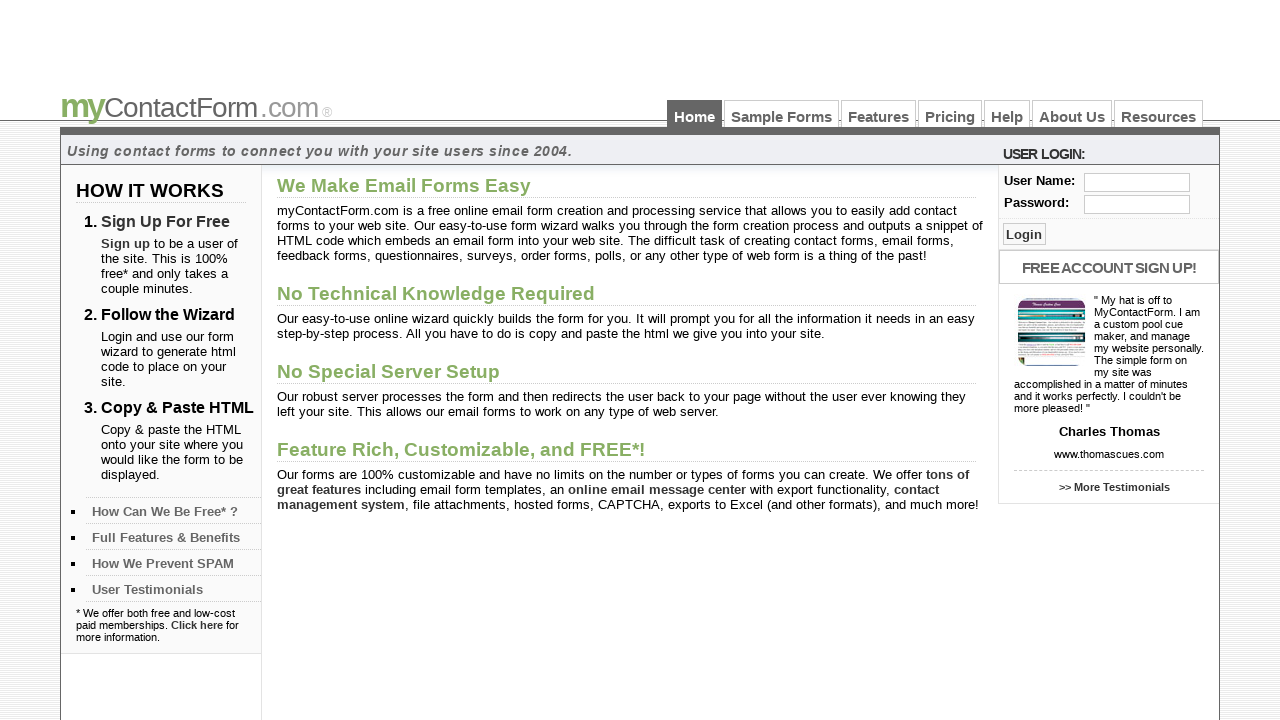

Clicked on the second input field following the user element at (1024, 234) on xpath=//*[@id='user']//following::input[2]
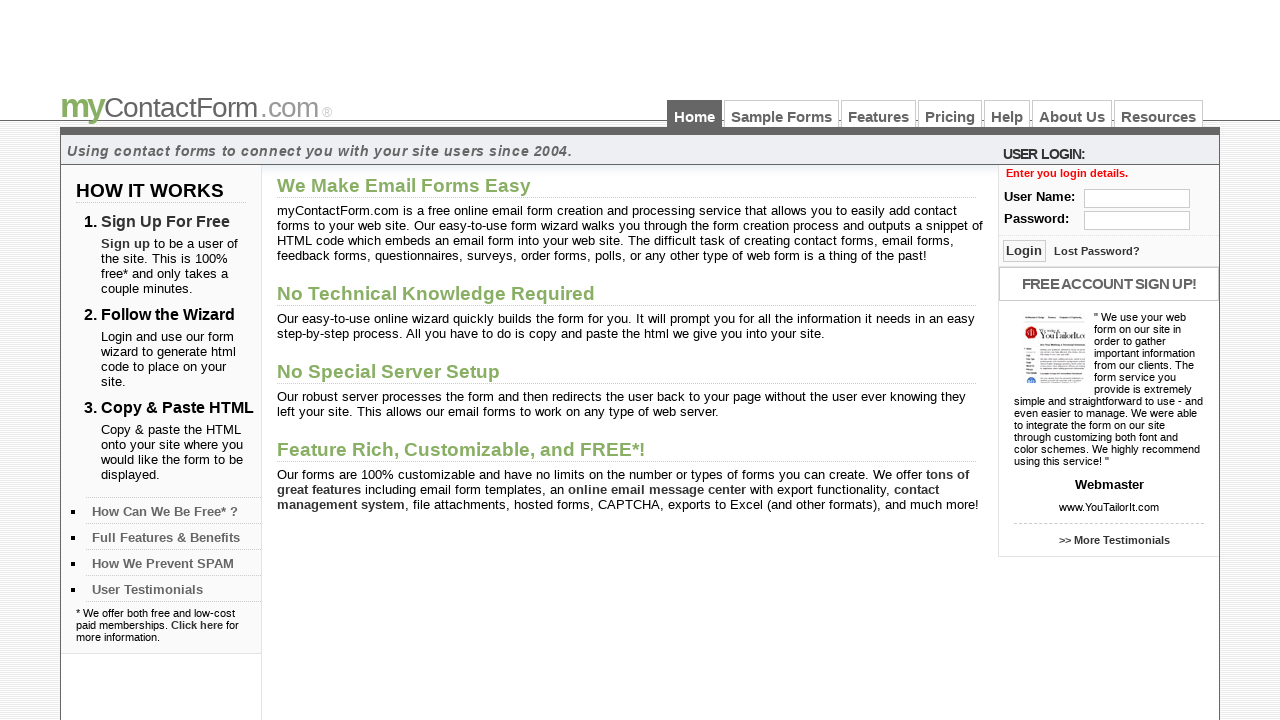

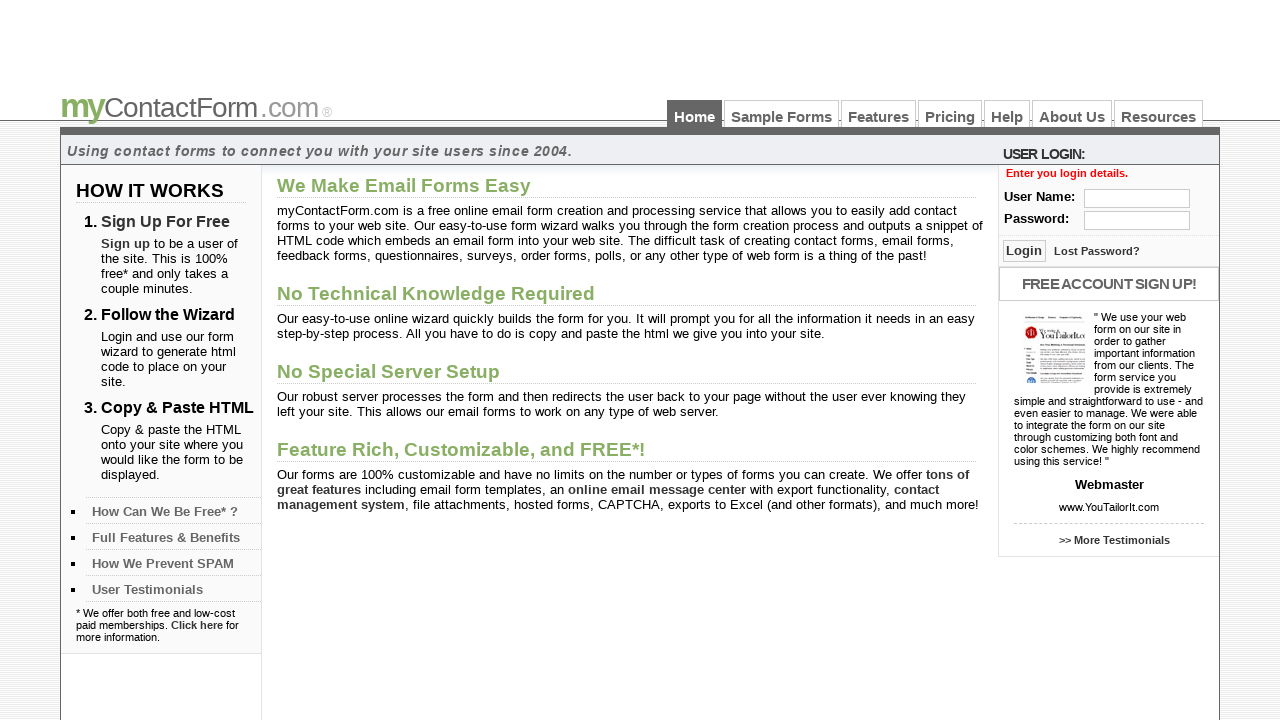